Tests right-click context menu functionality by performing a context click on an element, selecting the "Delete" option from the context menu, and accepting the resulting alert dialog.

Starting URL: https://swisnl.github.io/jQuery-contextMenu/demo.html

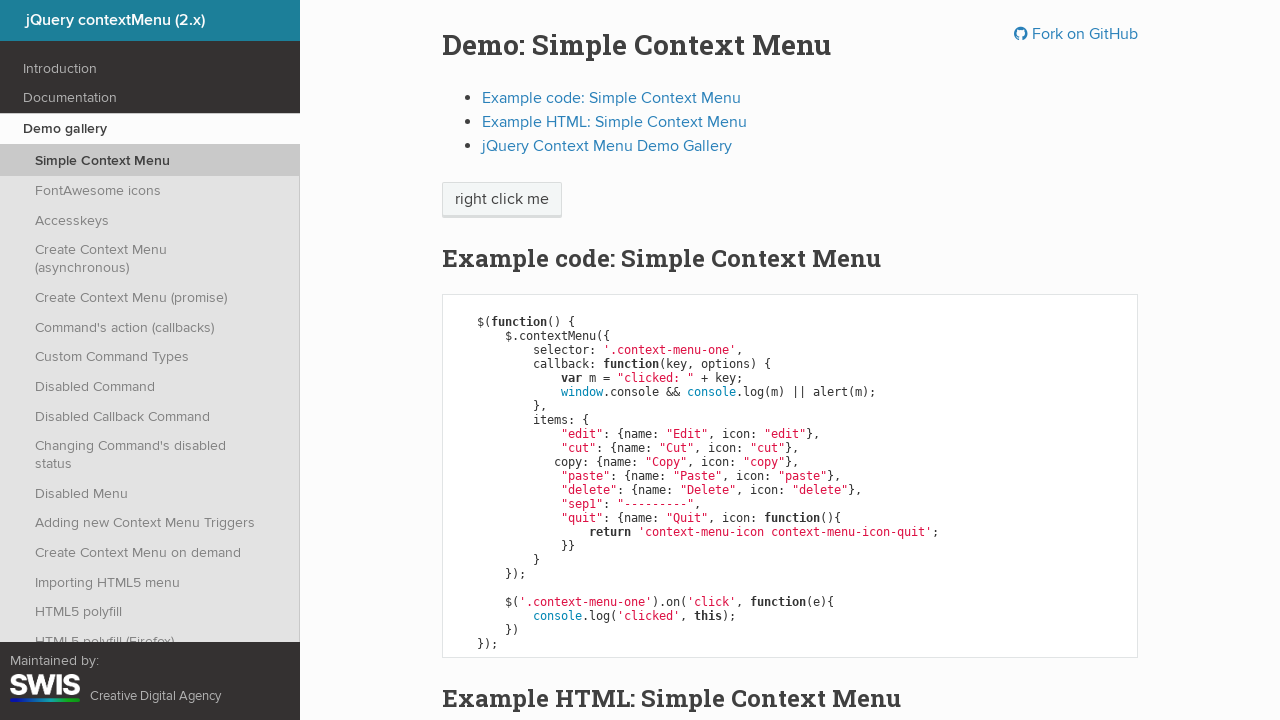

Right-clicked on context menu trigger element at (502, 200) on span.context-menu-one
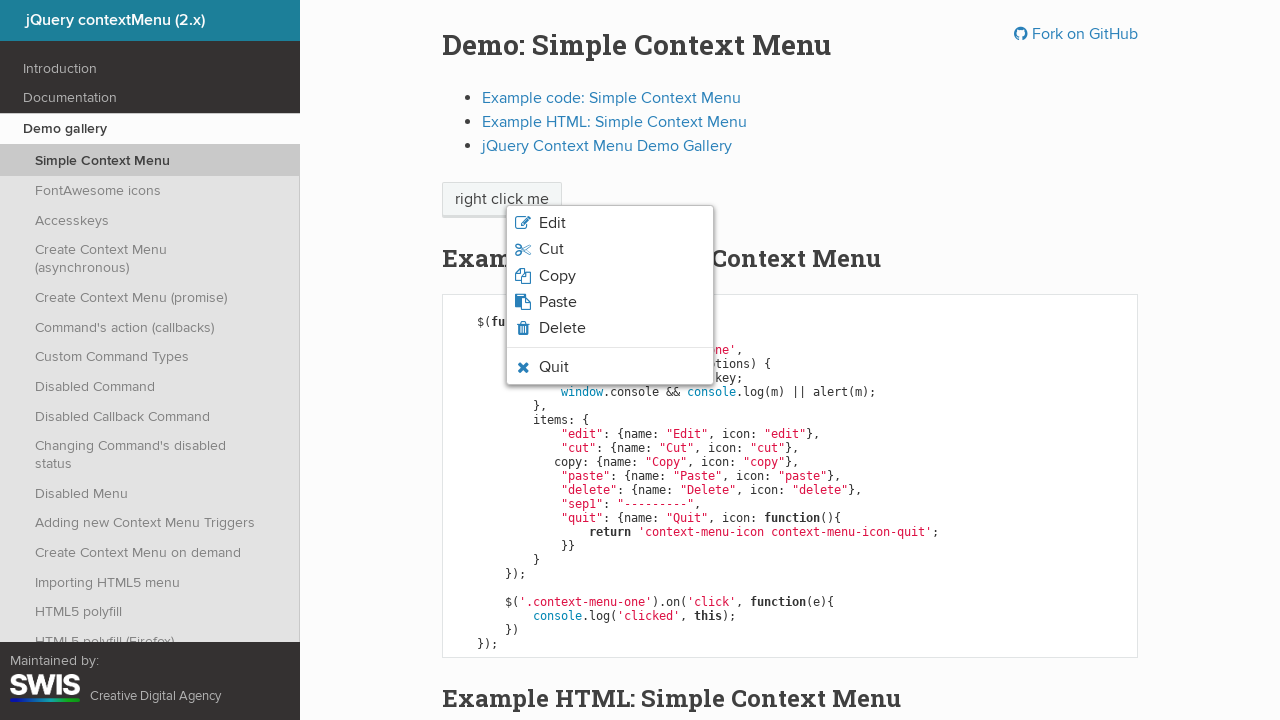

Context menu appeared
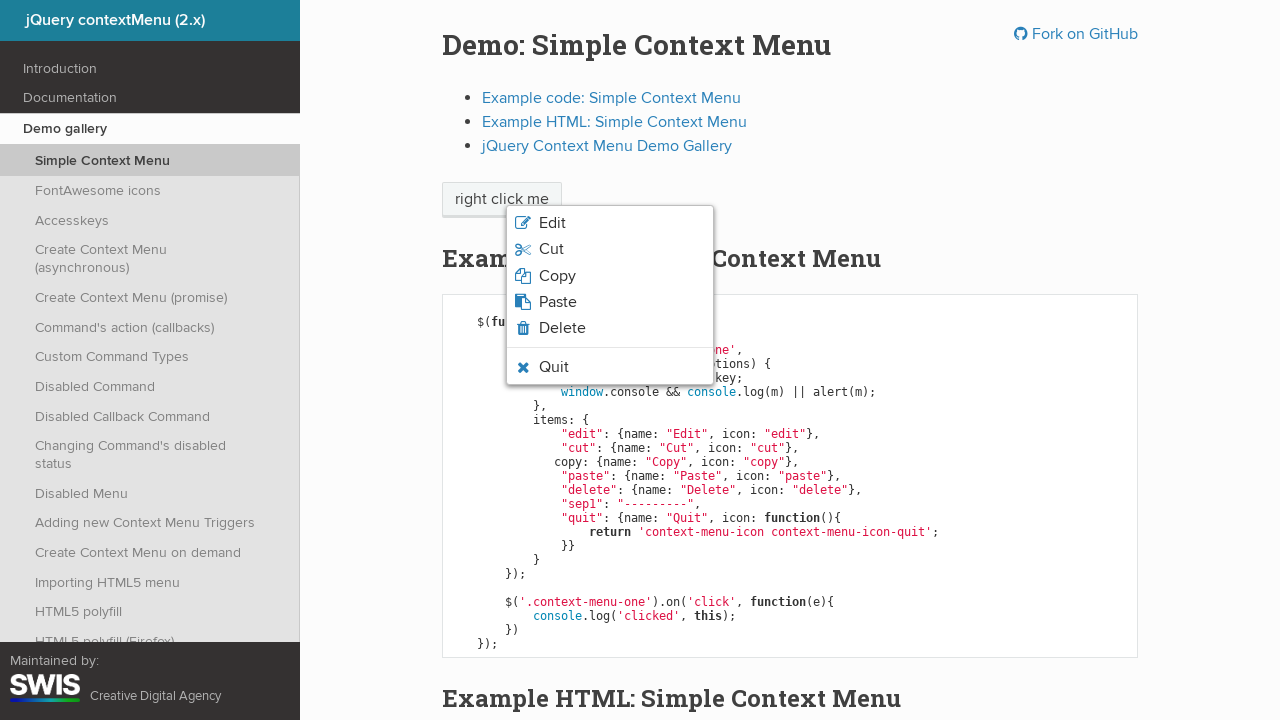

Clicked Delete option from context menu at (610, 328) on li.context-menu-item:has-text('Delete')
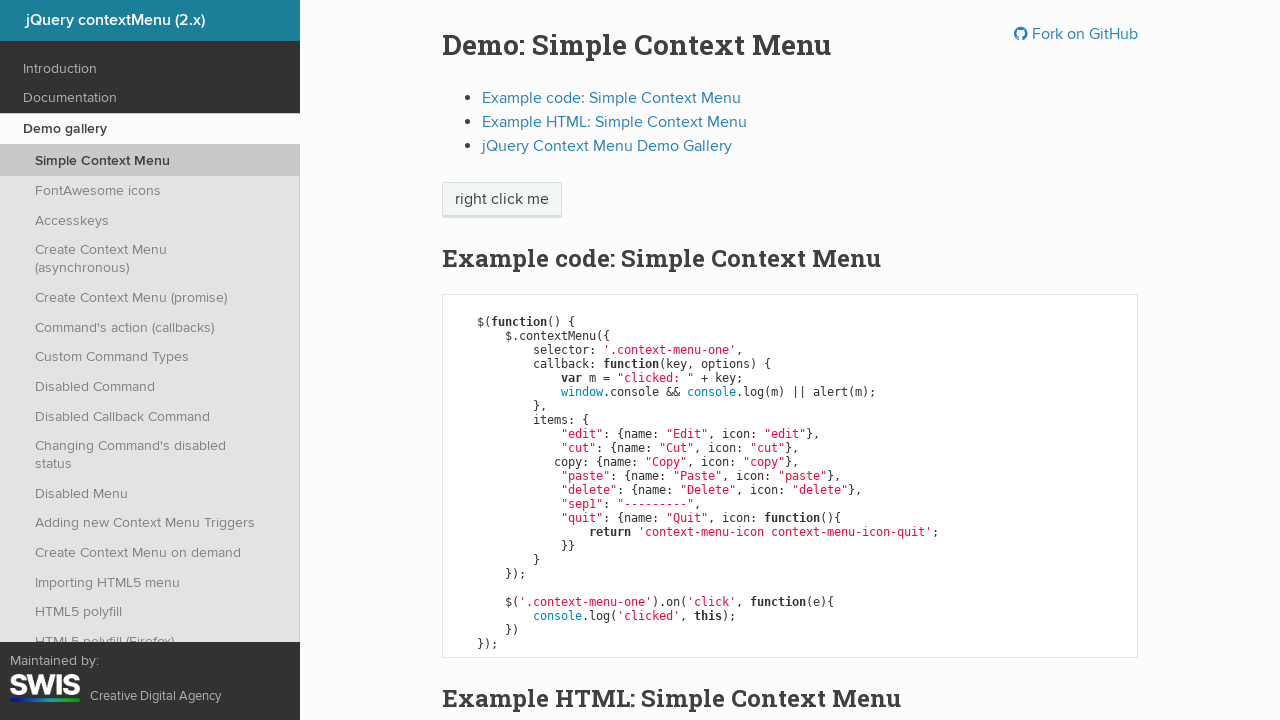

Set up dialog handler to accept alerts
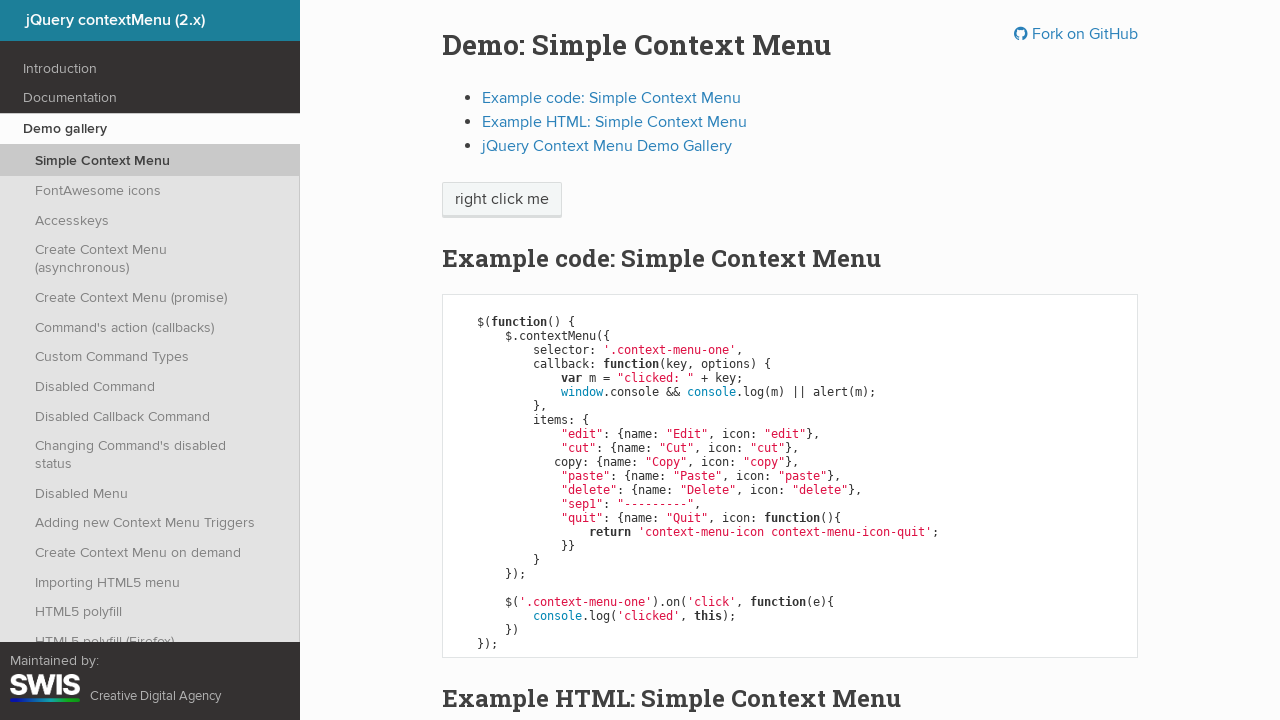

Right-clicked on context menu trigger element again at (502, 200) on span.context-menu-one
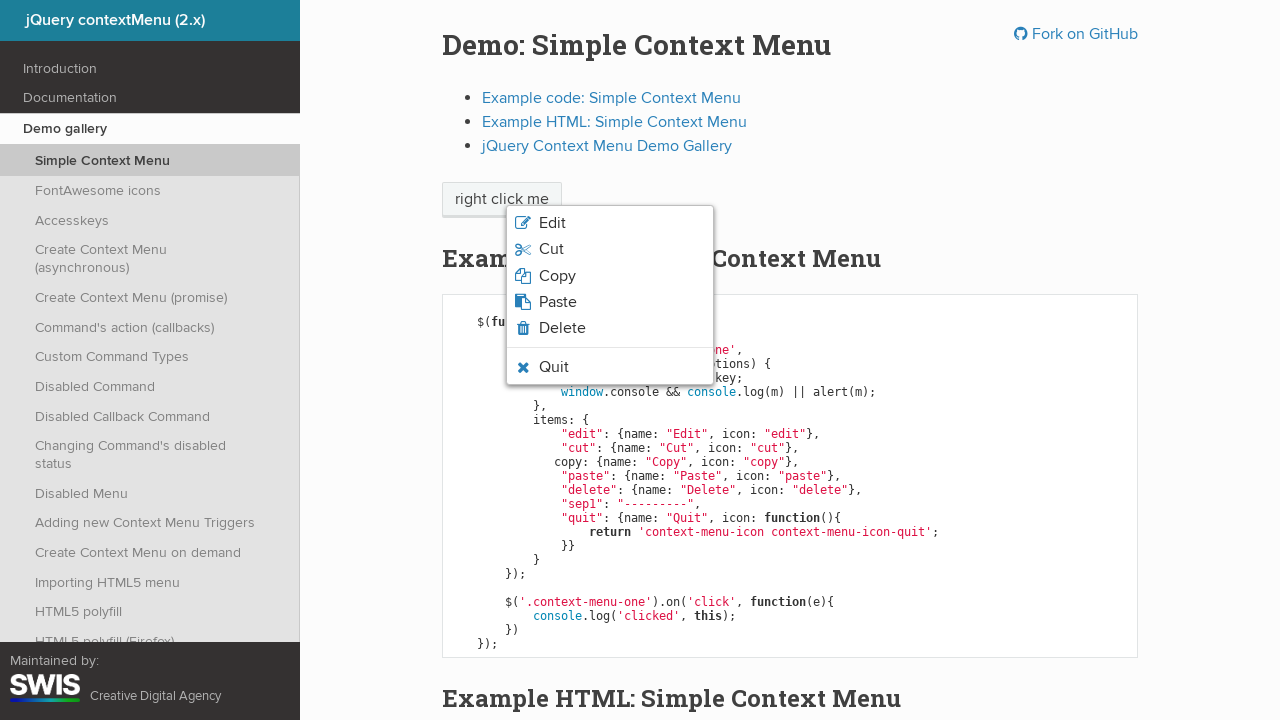

Clicked Delete option and accepted the alert dialog at (610, 328) on li.context-menu-item:has-text('Delete')
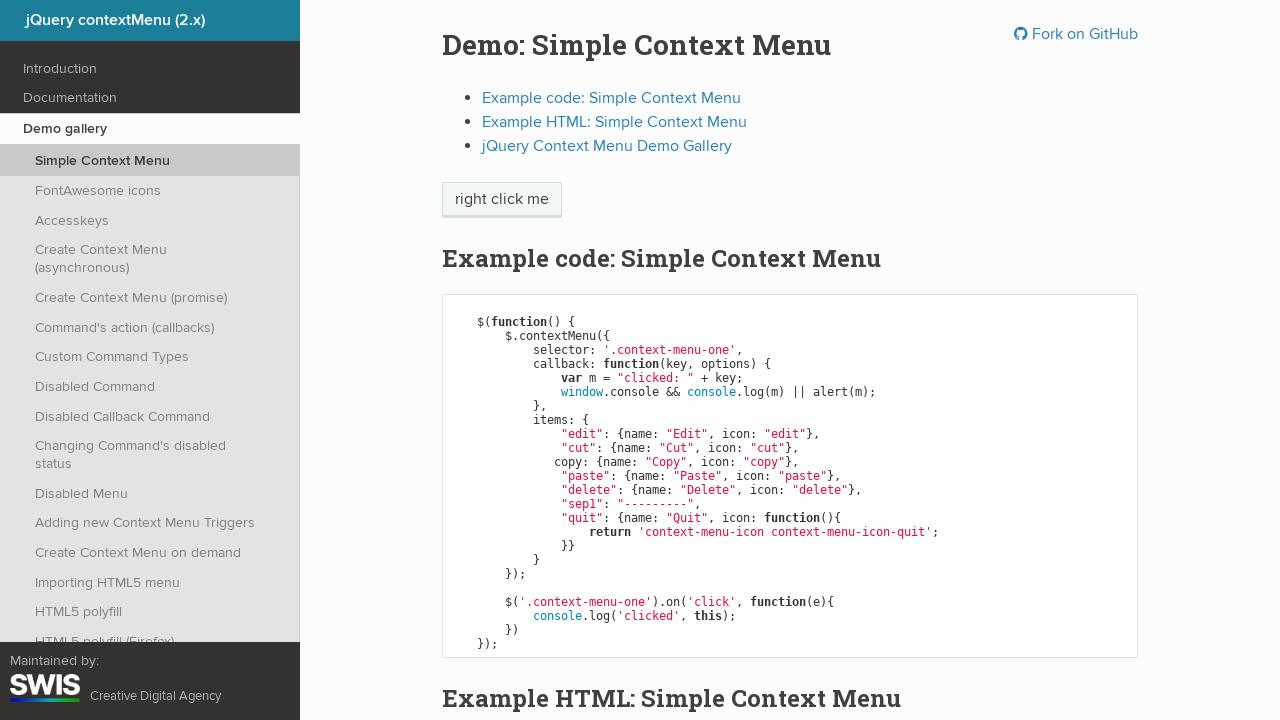

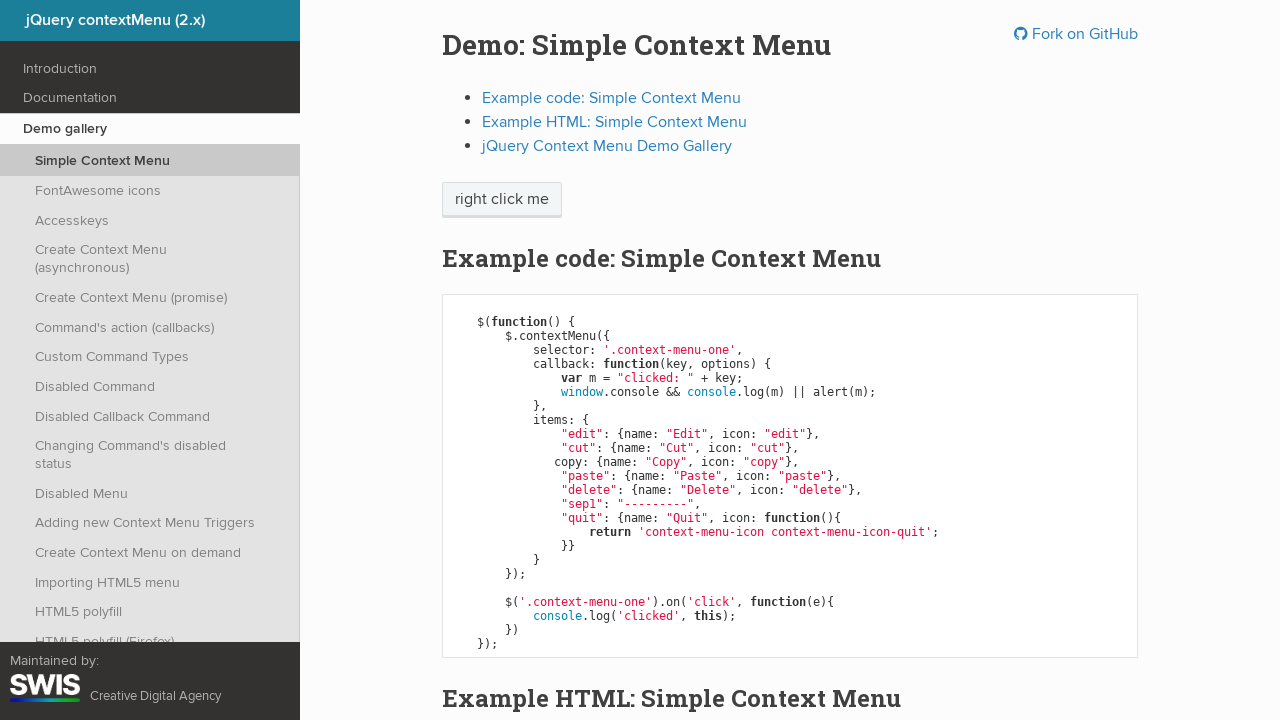